Tests the Right Click Me button functionality by right-clicking it and verifying the right click message appears

Starting URL: https://demoqa.com/elements

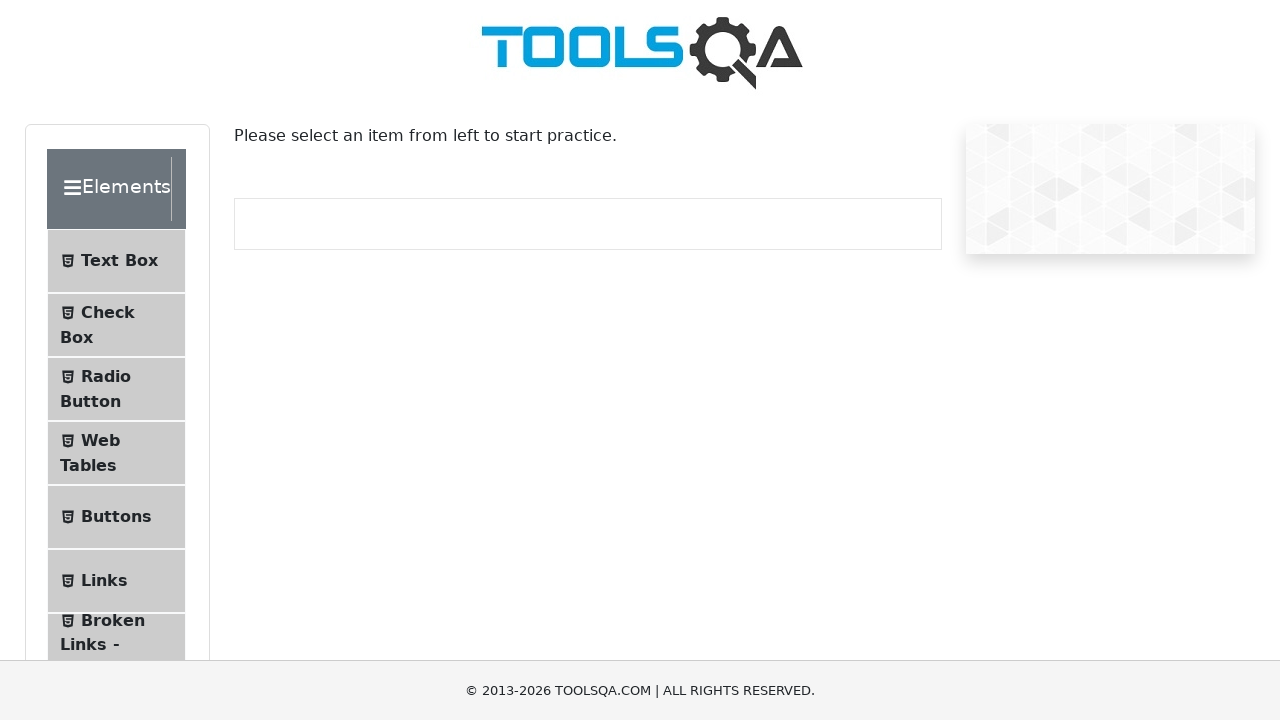

Clicked the Buttons menu item at (116, 517) on li:has-text('Buttons')
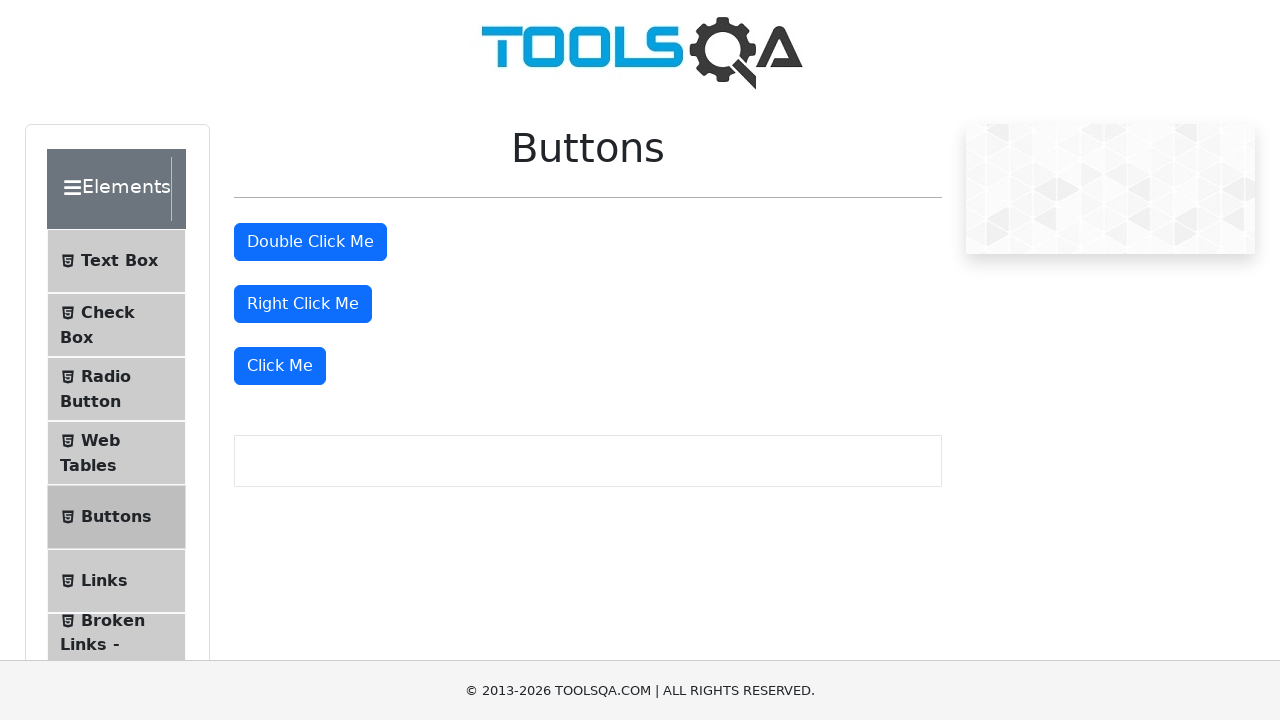

Buttons page loaded successfully
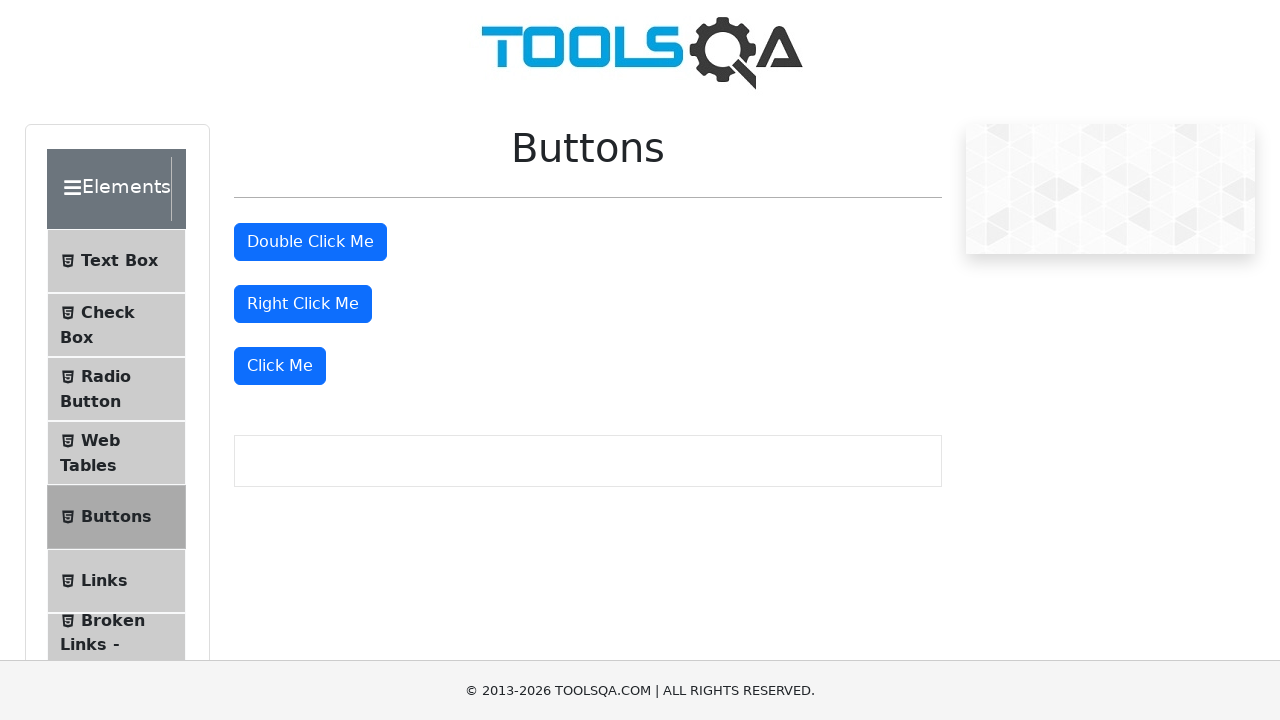

Right-clicked the 'Right Click Me' button at (303, 304) on internal:role=button[name="Right Click Me"i]
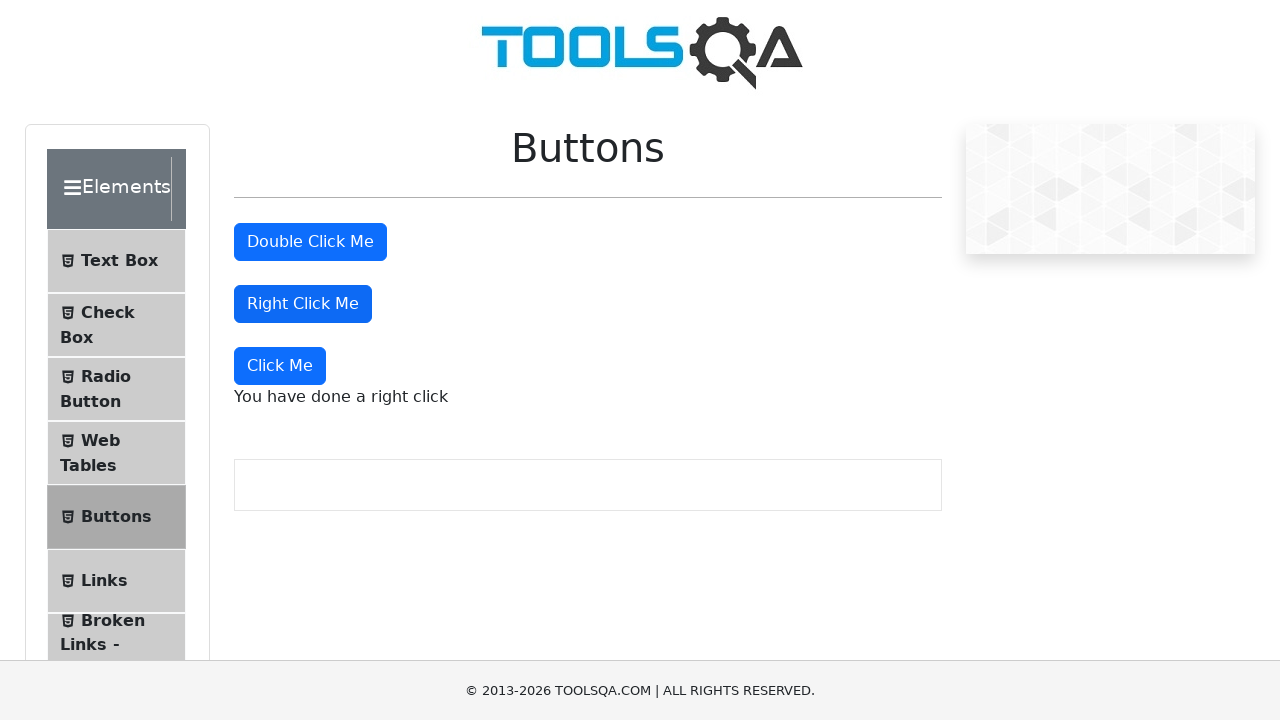

Right click message 'You have done a right click' appeared
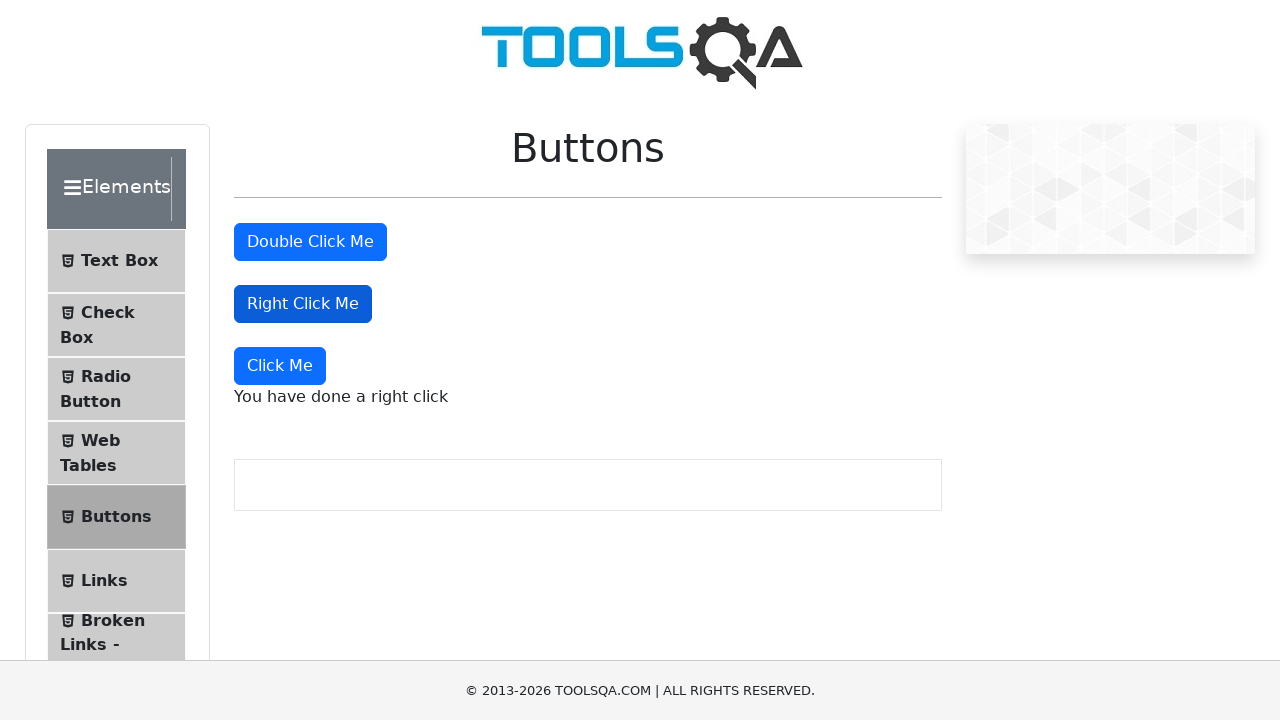

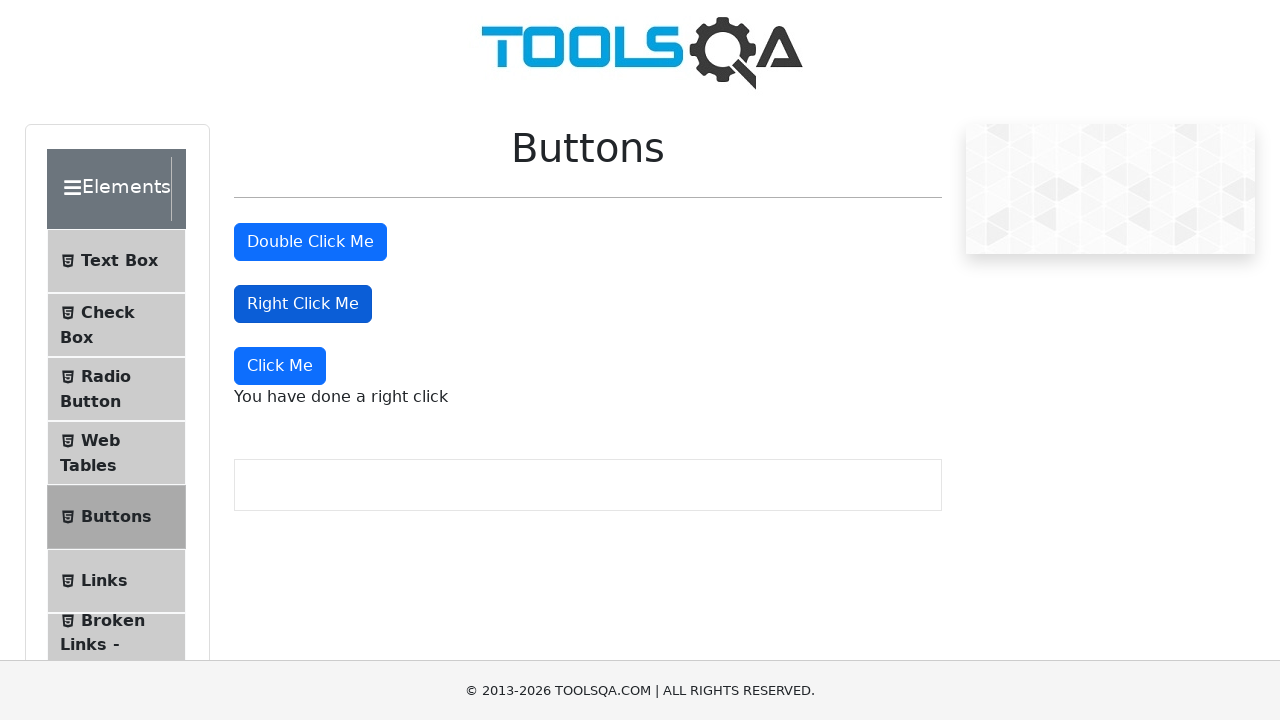